Tests dynamic controls functionality by checking if a textbox is initially disabled, clicking a button to enable it, and then typing text into the enabled textbox.

Starting URL: https://training-support.net/webelements/dynamic-controls

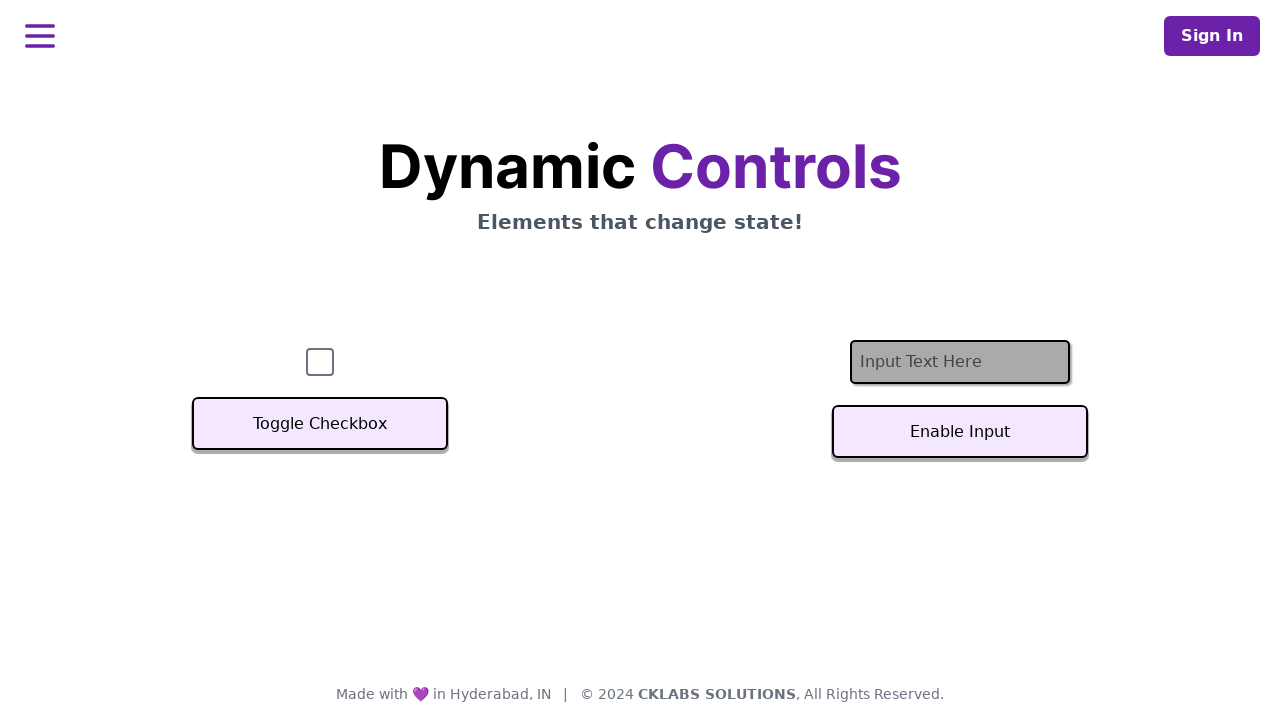

Located the text input element
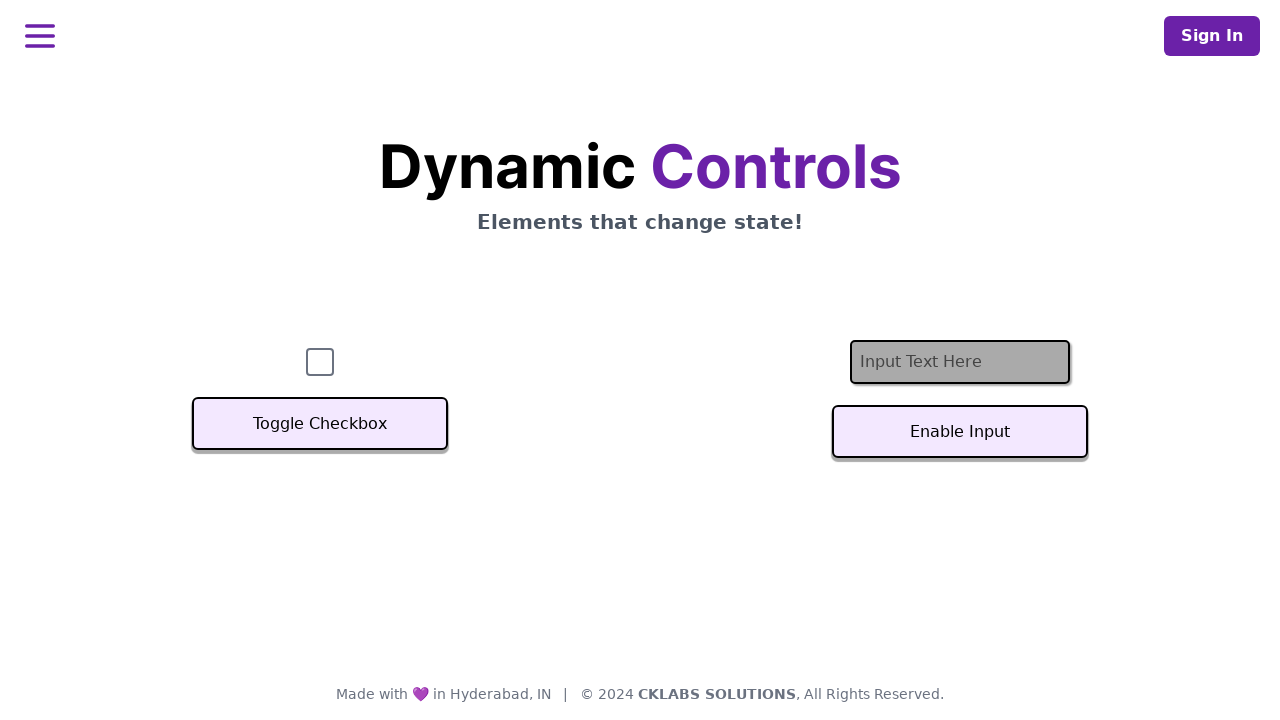

Clicked the enable button to activate the textbox at (960, 432) on #textInputButton
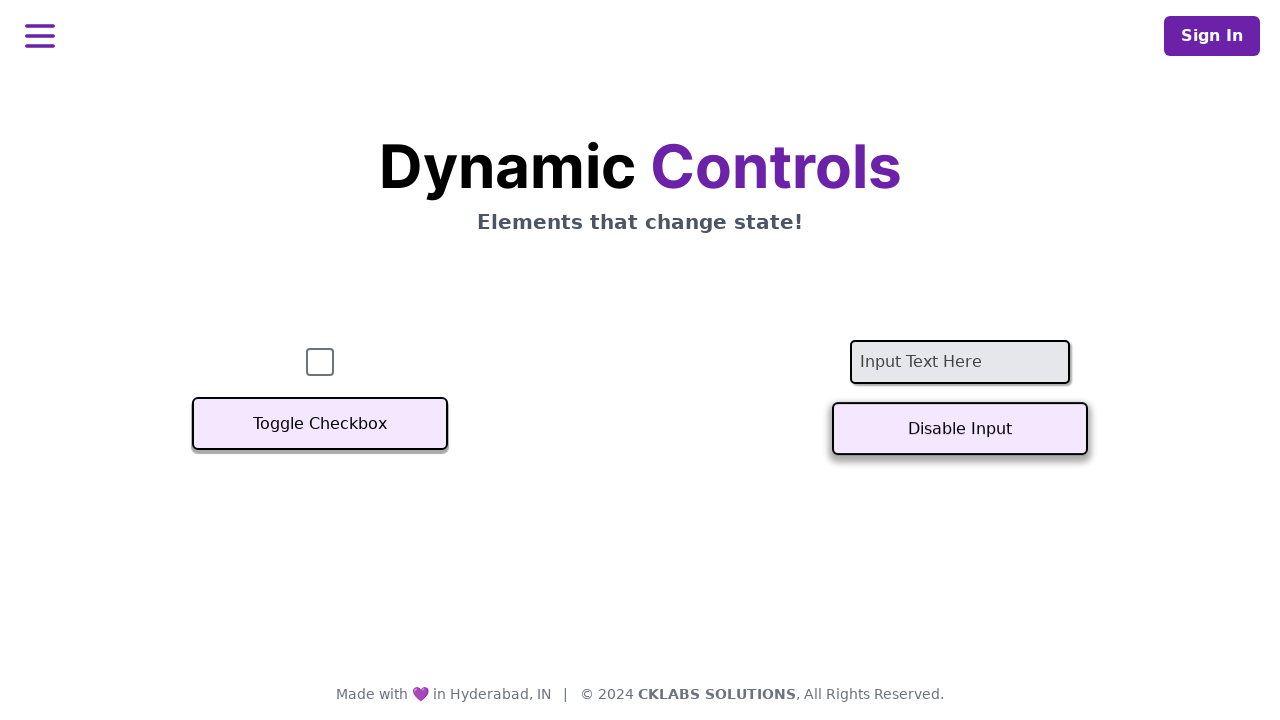

Waited for the textbox to become enabled
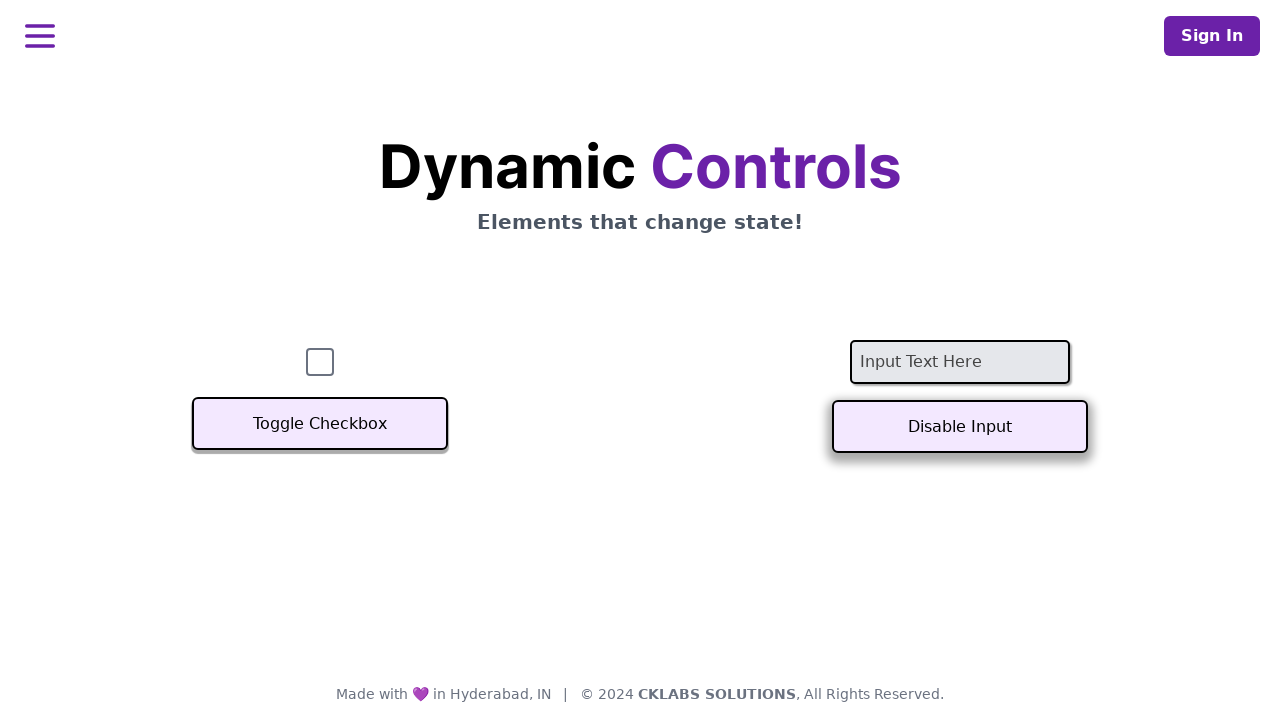

Typed 'test string' into the now-enabled textbox on #textInput
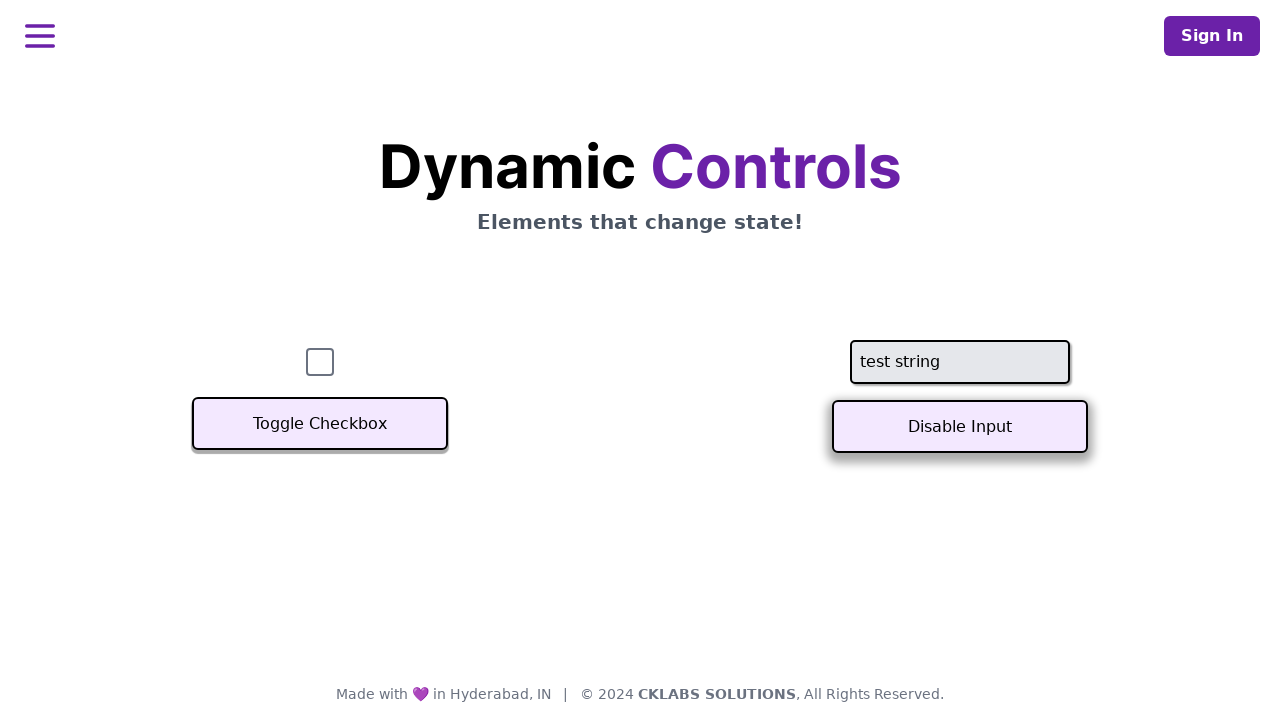

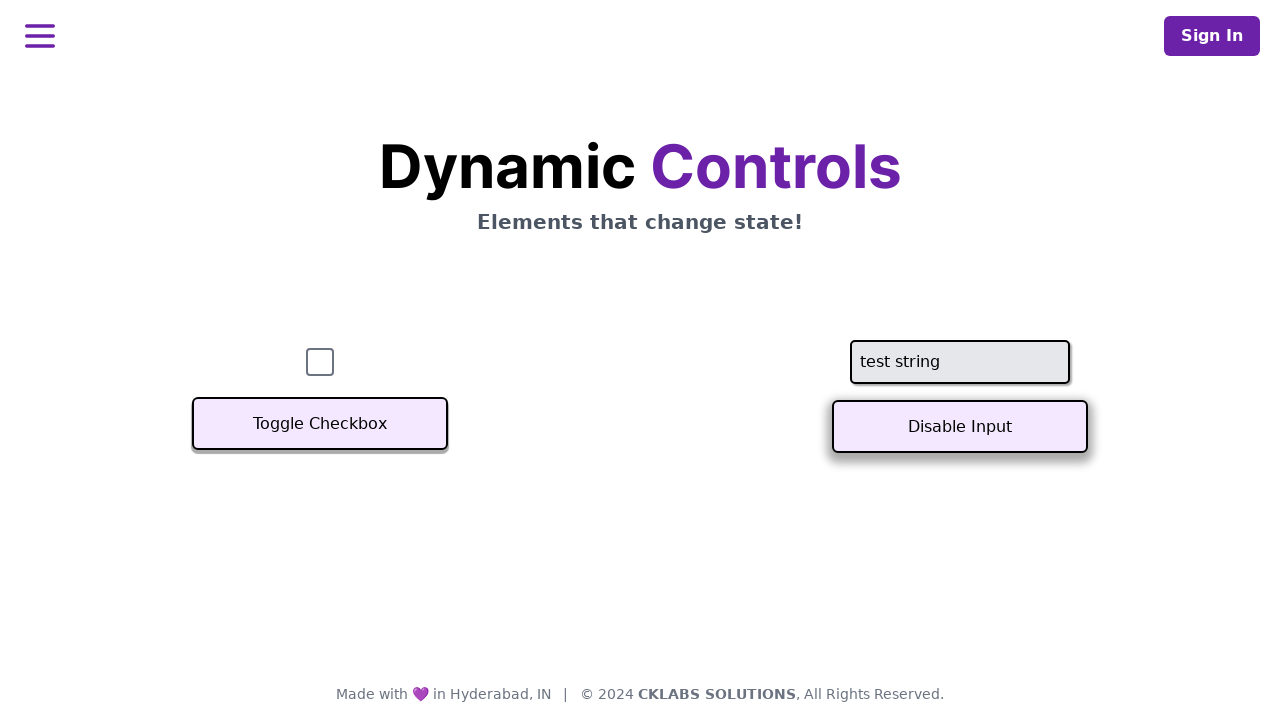